Tests explicit wait functionality by clicking a button that triggers dynamic content loading, then waiting for a "Hello World" message to become visible.

Starting URL: https://the-internet.herokuapp.com/dynamic_loading/1

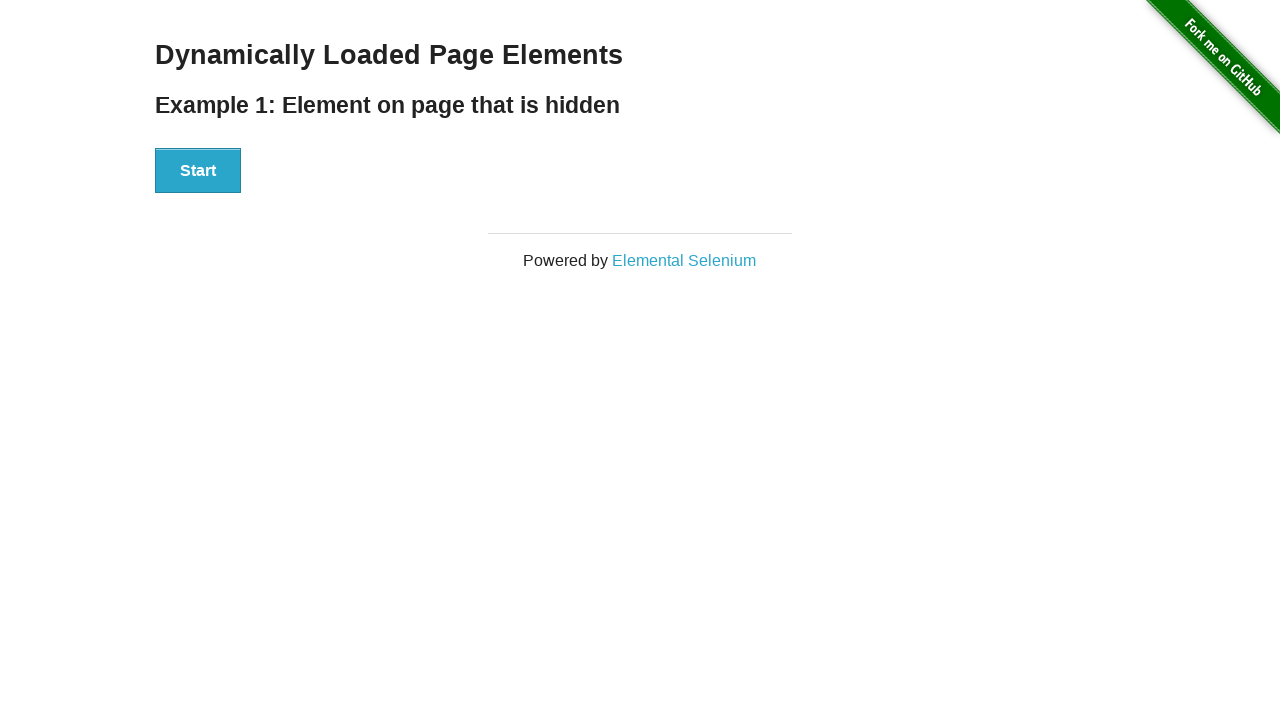

Clicked start button to trigger dynamic content loading at (198, 171) on xpath=//button
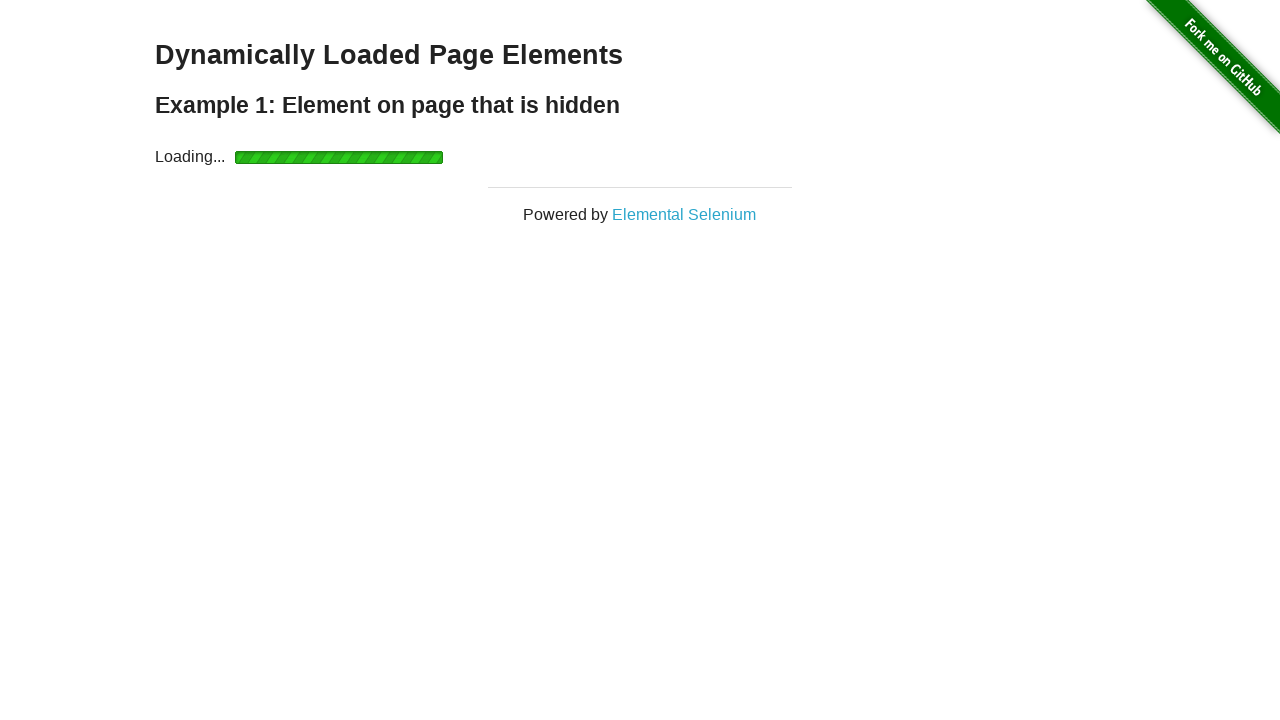

Waited for 'Hello World' message to become visible
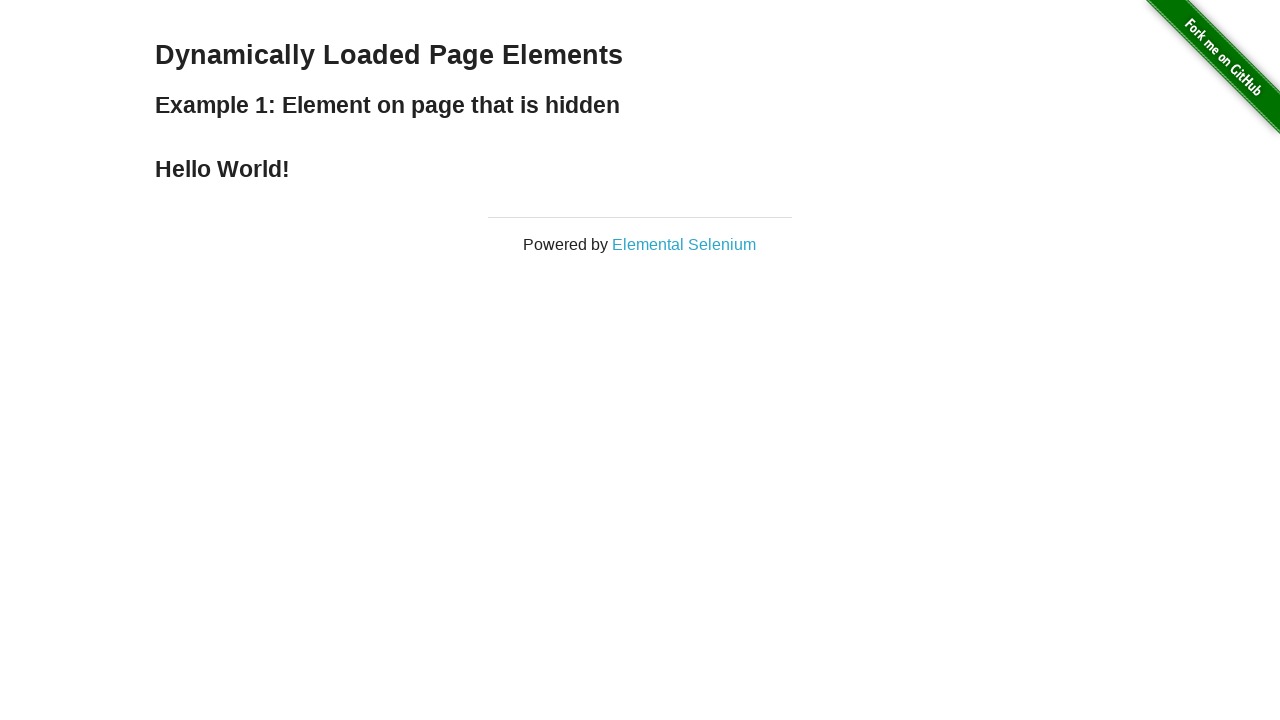

Located the 'Hello World' message element
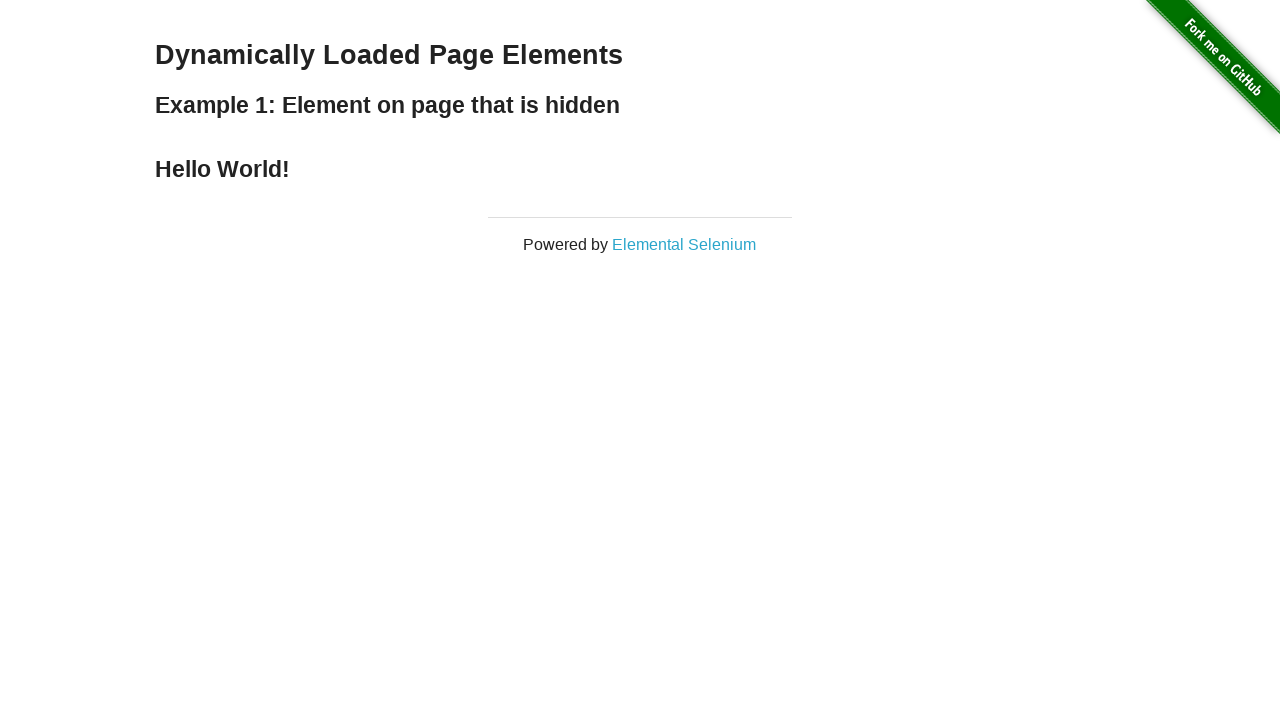

Confirmed 'Hello World' message is visible
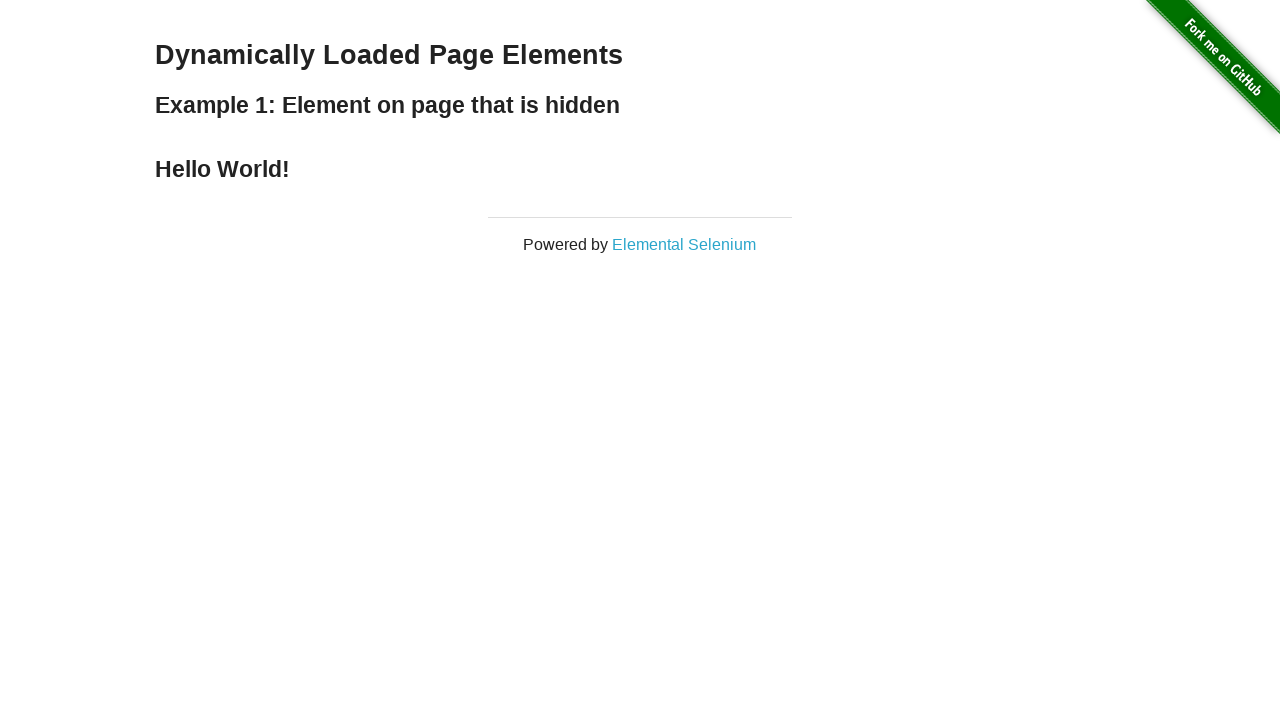

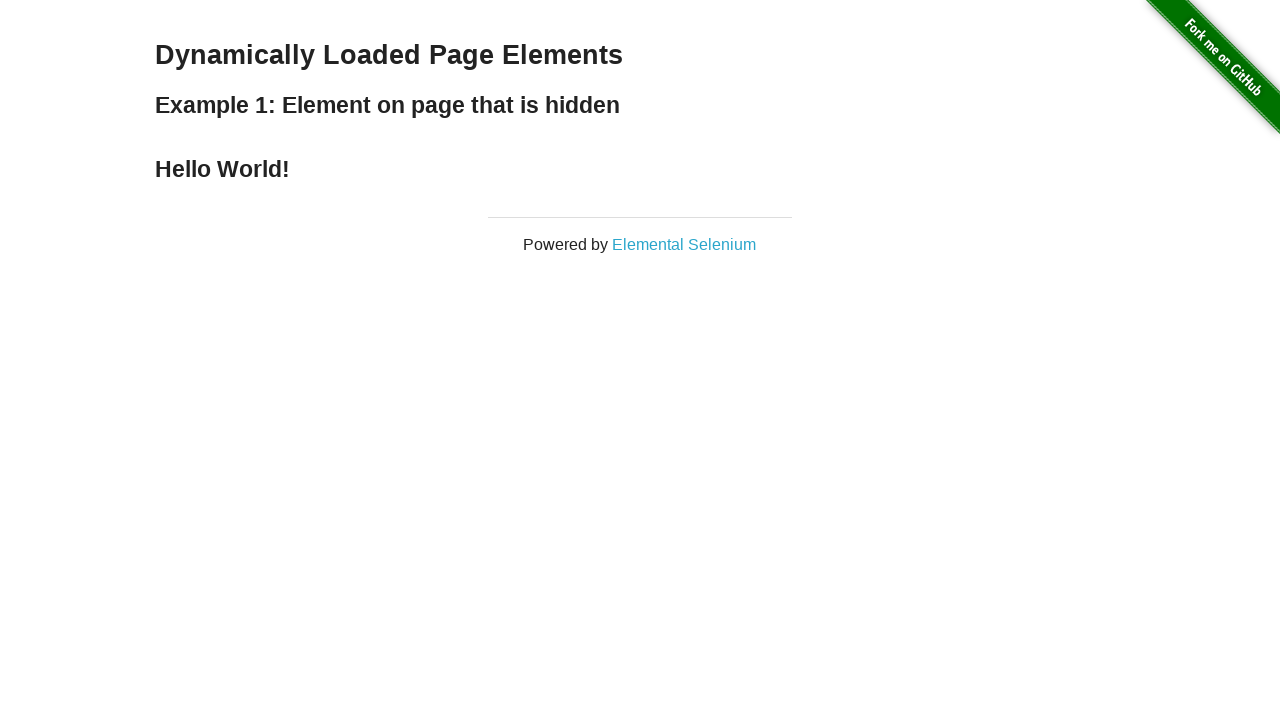